Navigates to DemoQA homepage, clicks on an SVG element (likely an expand icon), and then clicks on the "Text Box" menu item

Starting URL: https://demoqa.com/

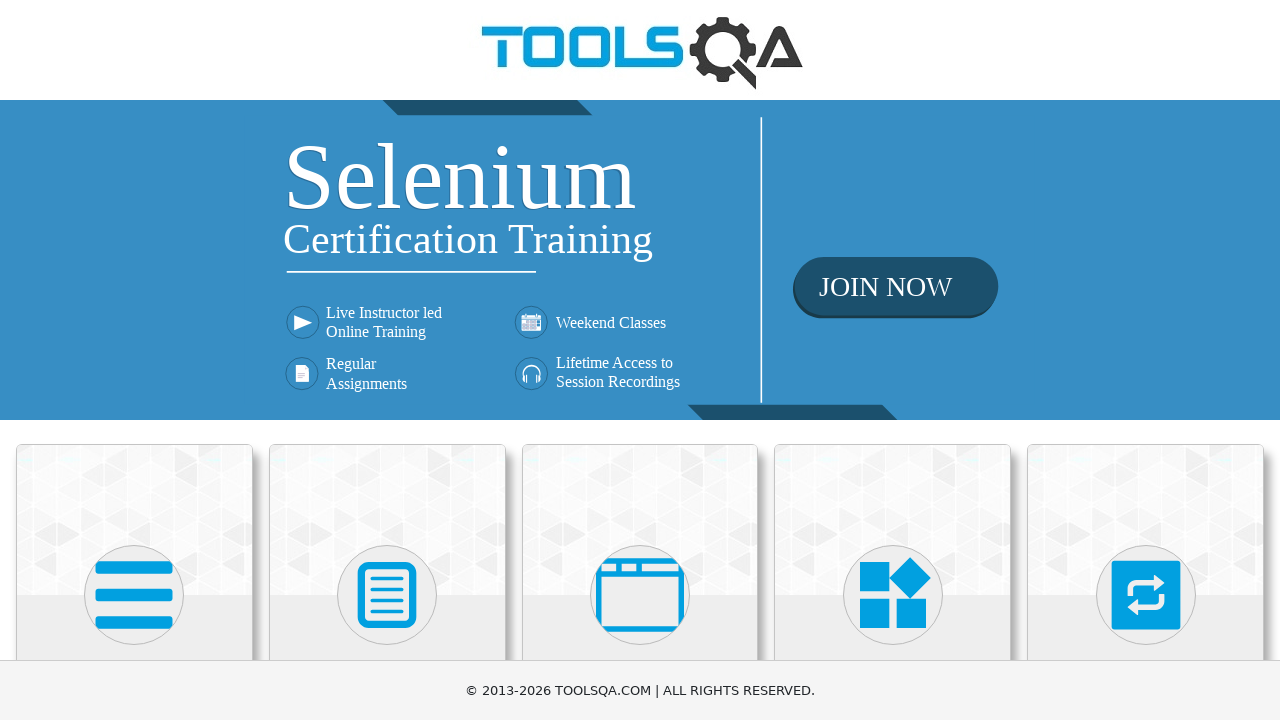

Navigated to DemoQA homepage
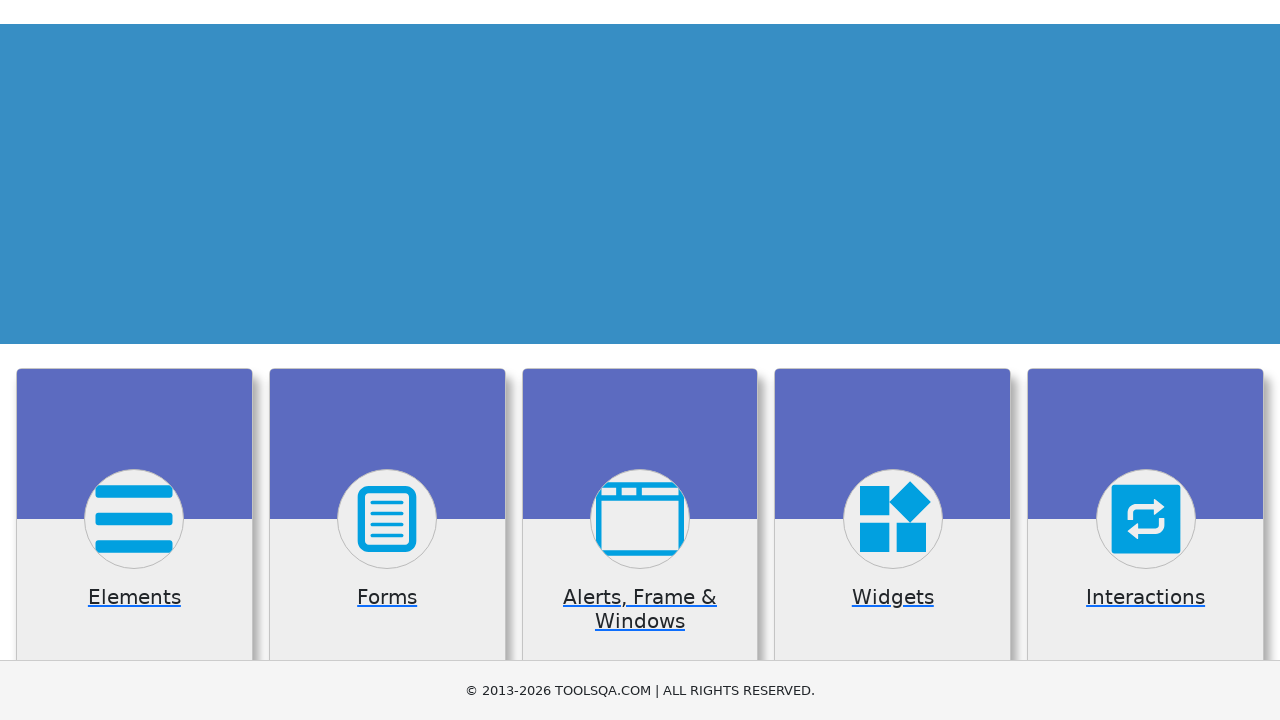

Clicked on SVG expand icon at (134, 595) on svg[viewBox='0 0 448 512'] path
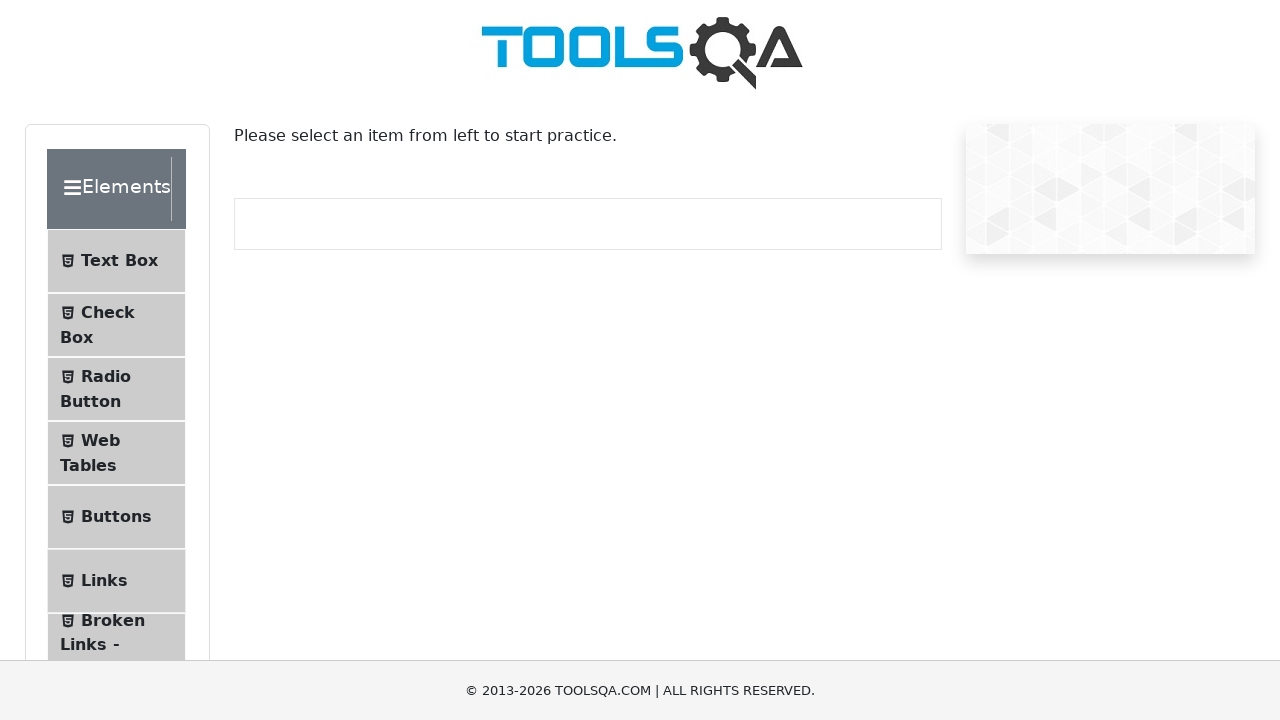

Clicked on Text Box menu item at (119, 261) on xpath=//span[text()='Text Box']
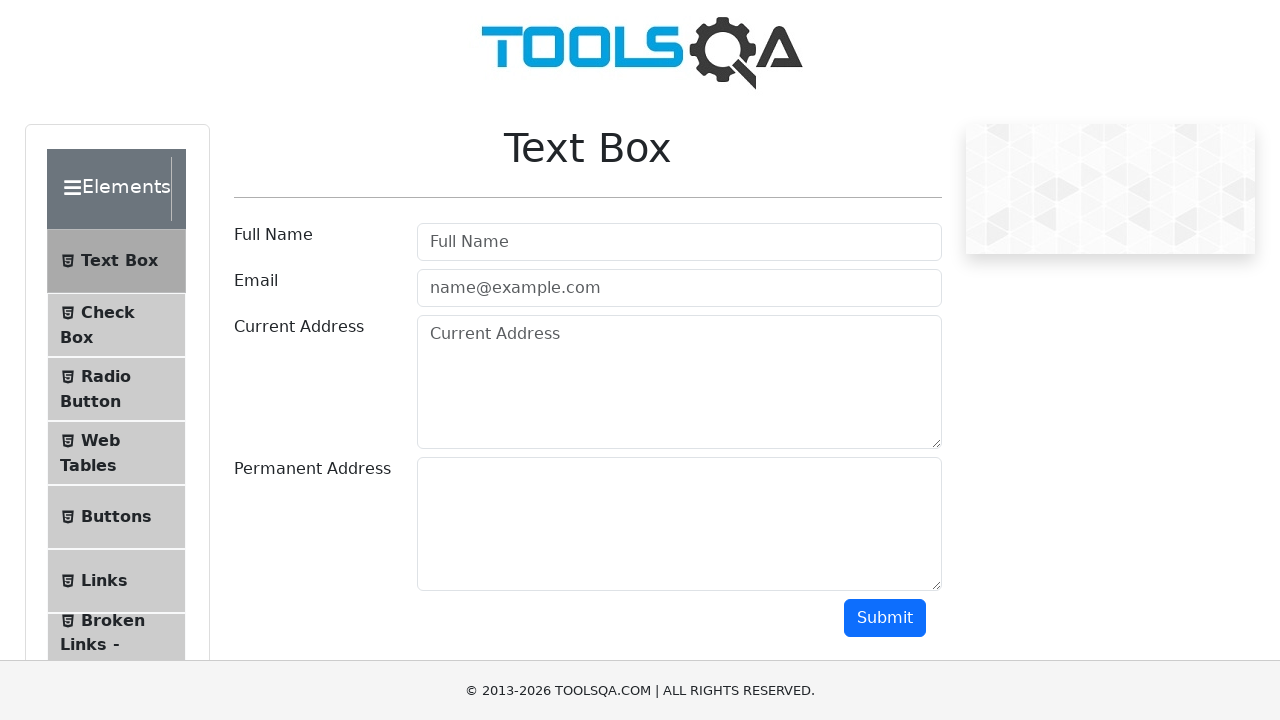

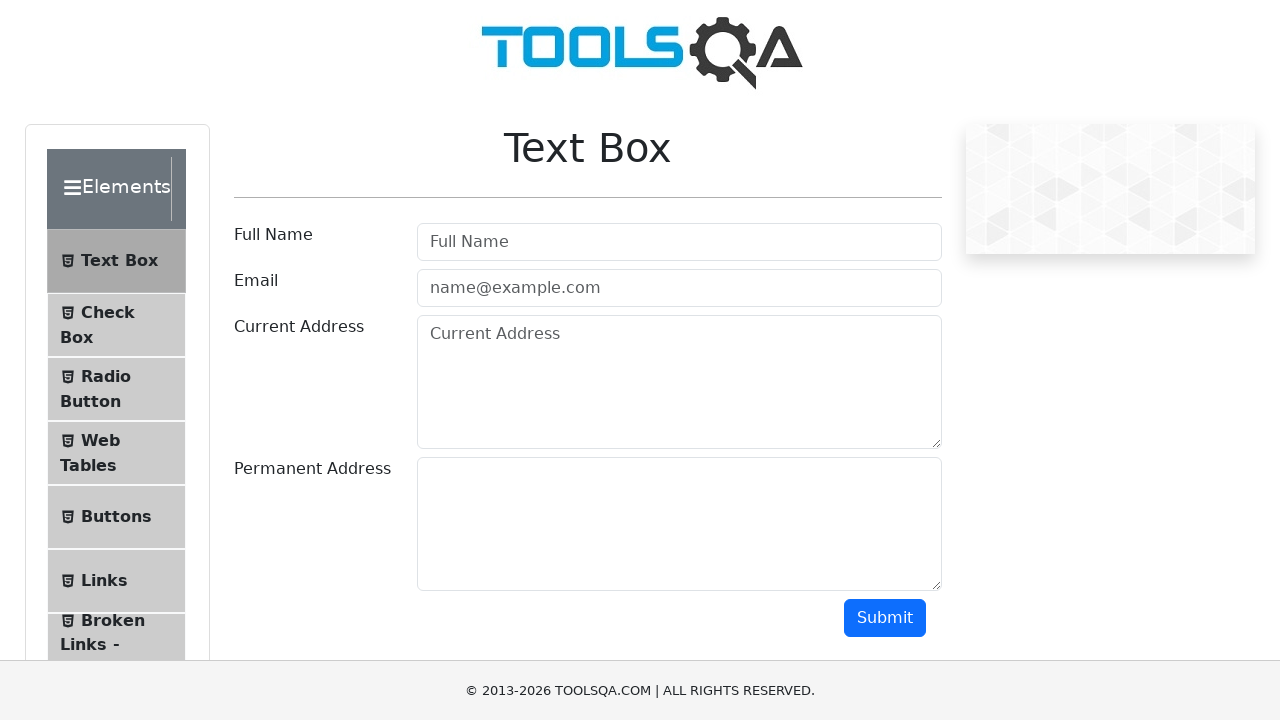